Tests site structure and navigation by verifying the page title contains architecture-related content and checking that navigation elements exist with expected items.

Starting URL: https://bob-takuya.github.io/archi-site/

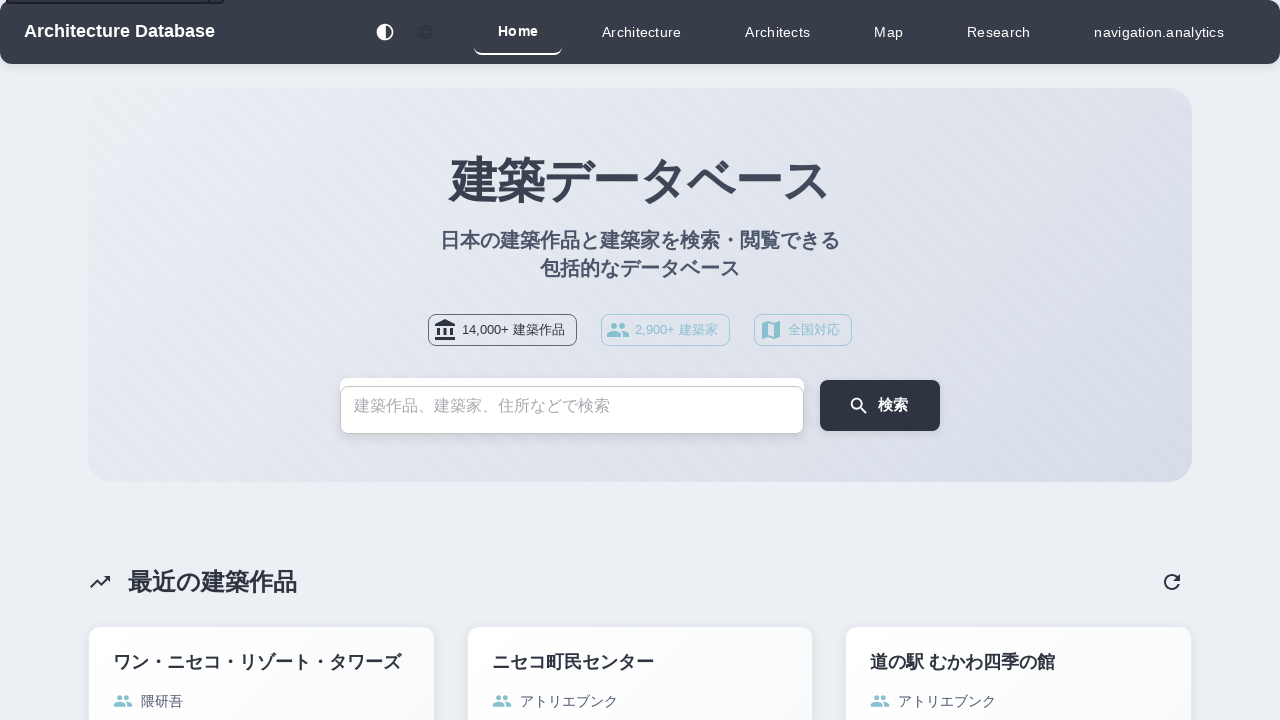

React app mounted - #root element found
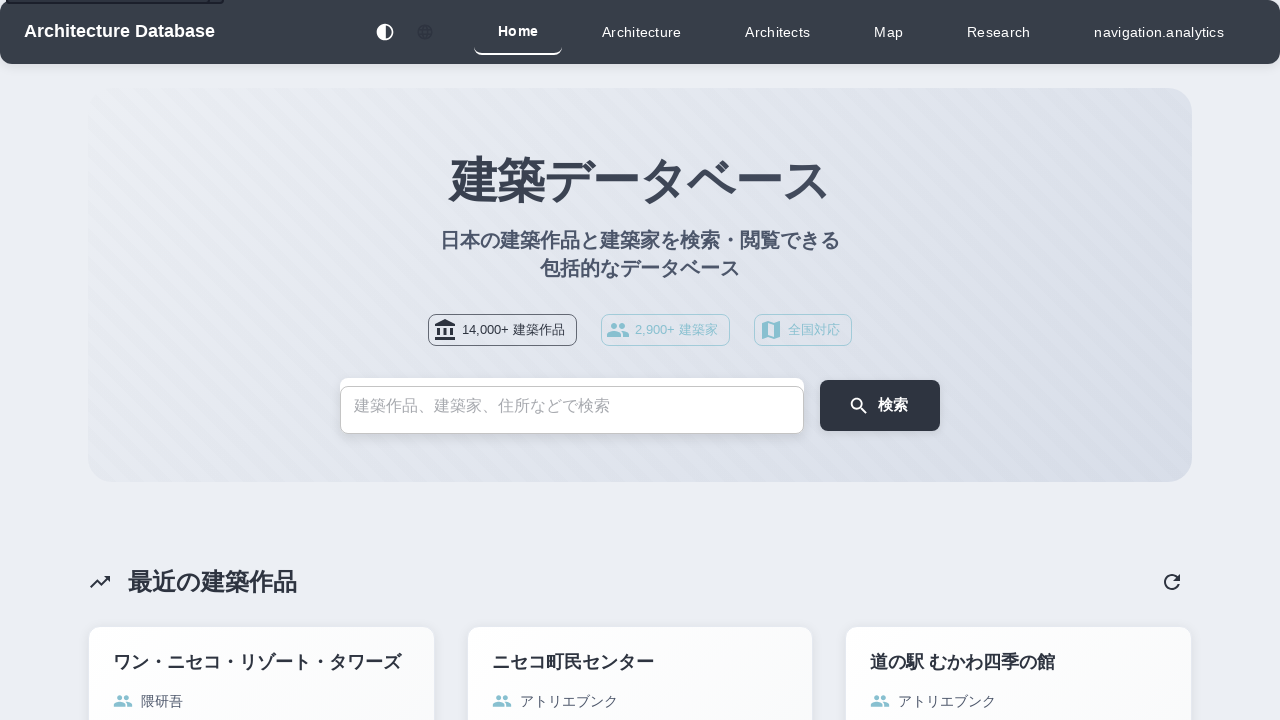

Navigation element with role='navigation' is visible
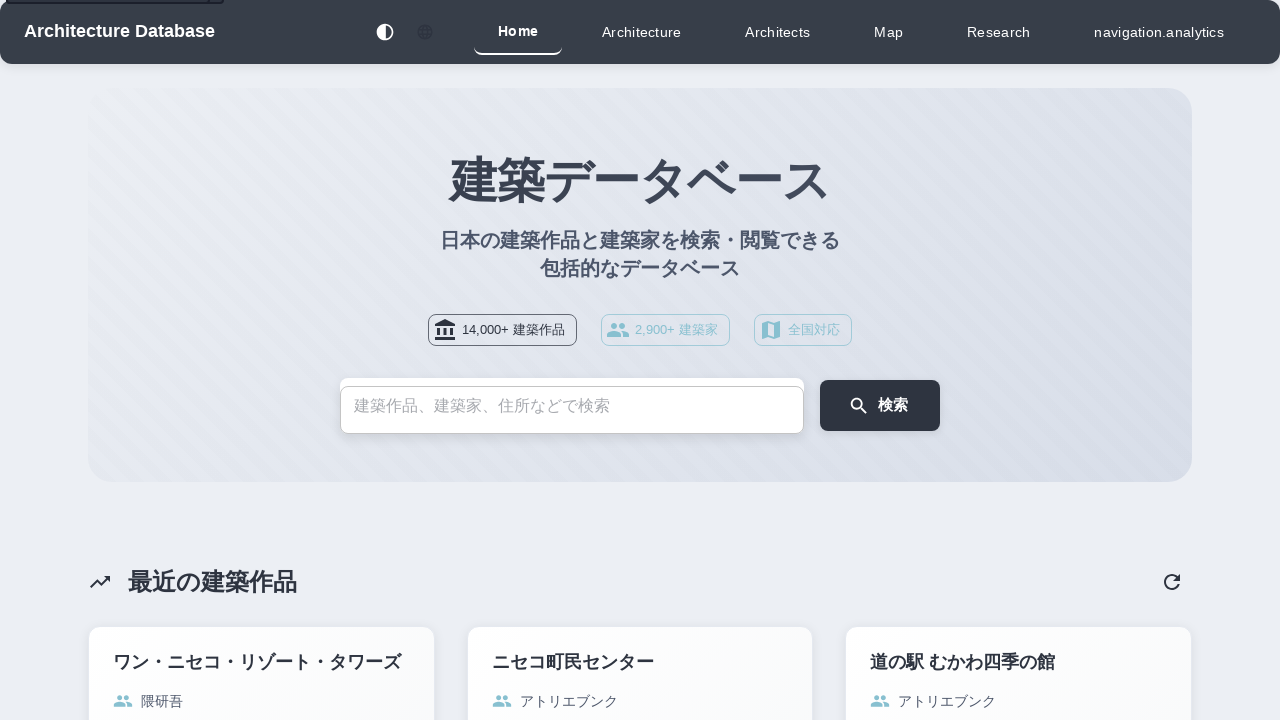

Verified 7 navigation links exist
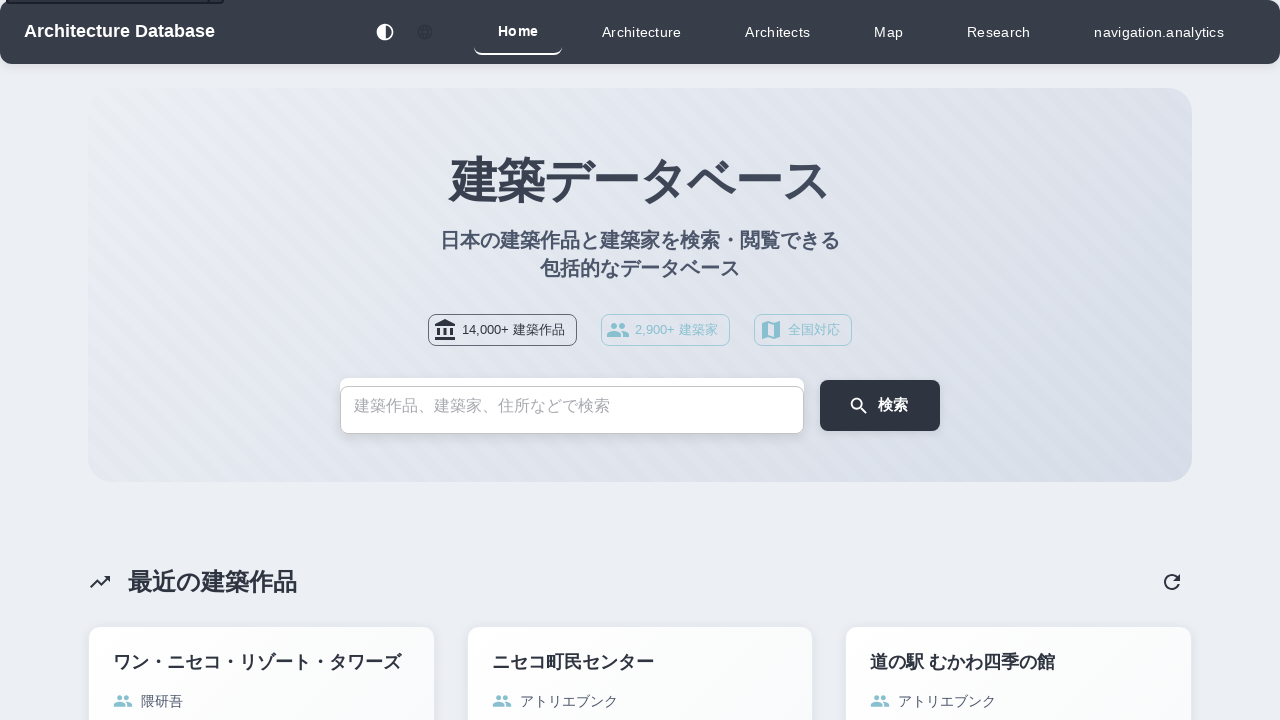

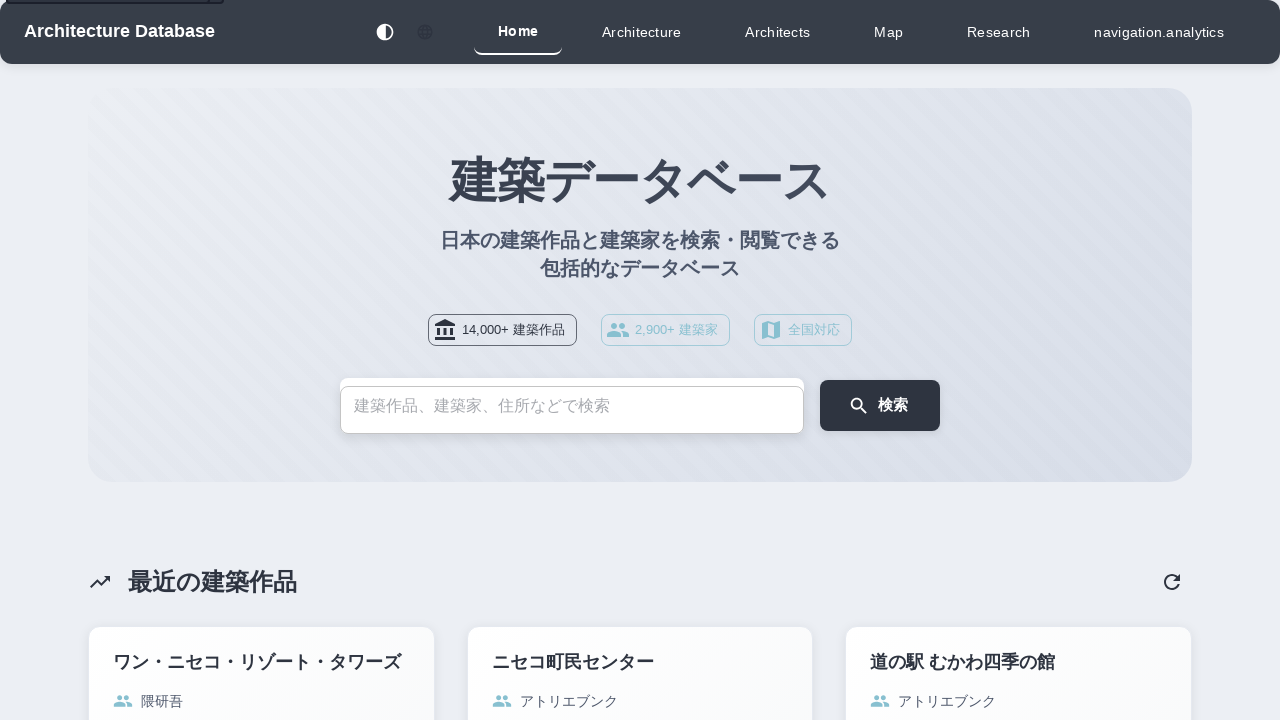